Tests window handling functionality by opening a new window through a button click and switching between parent and child windows

Starting URL: https://www.letskodeit.com/practice

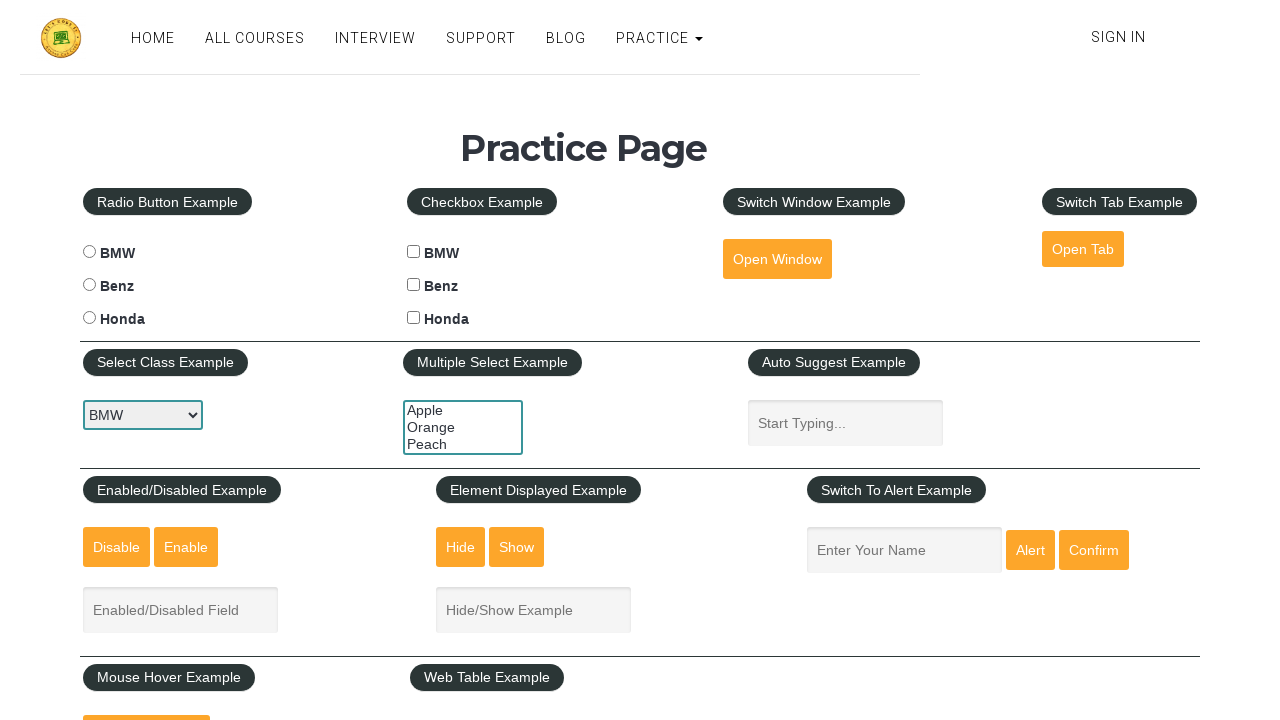

Clicked button to open new window at (777, 259) on #openwindow
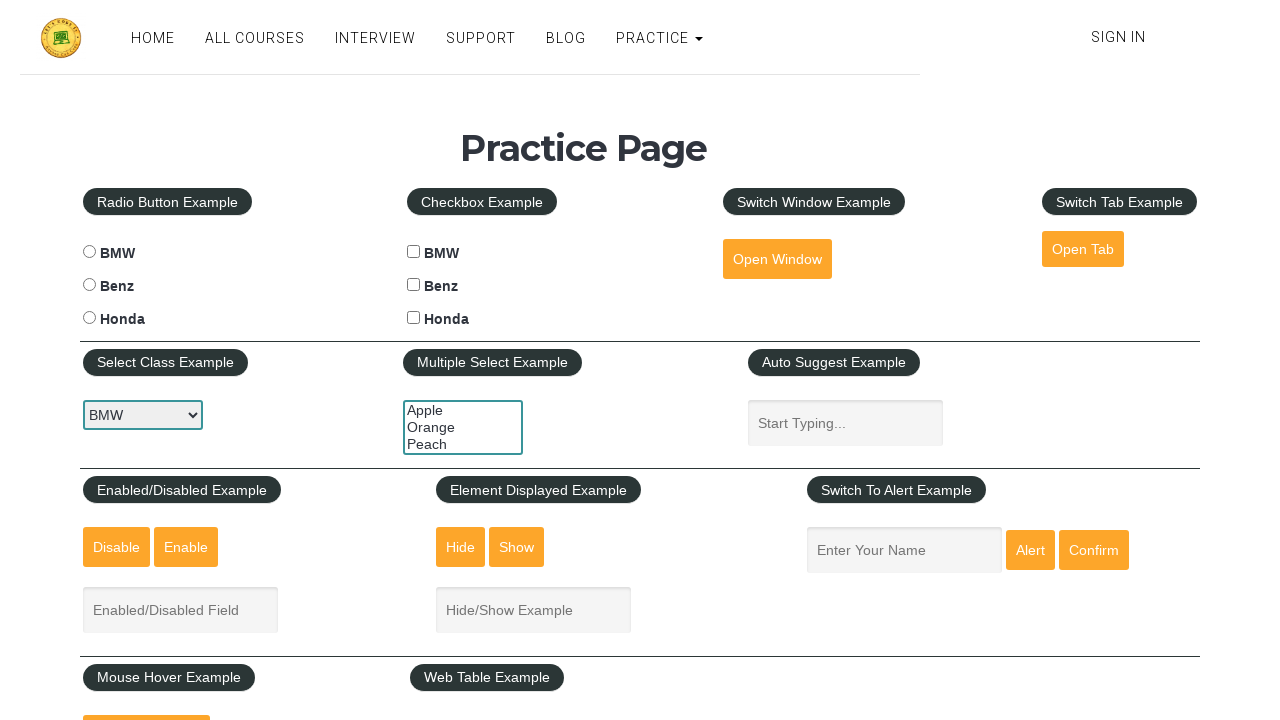

New window opened and captured
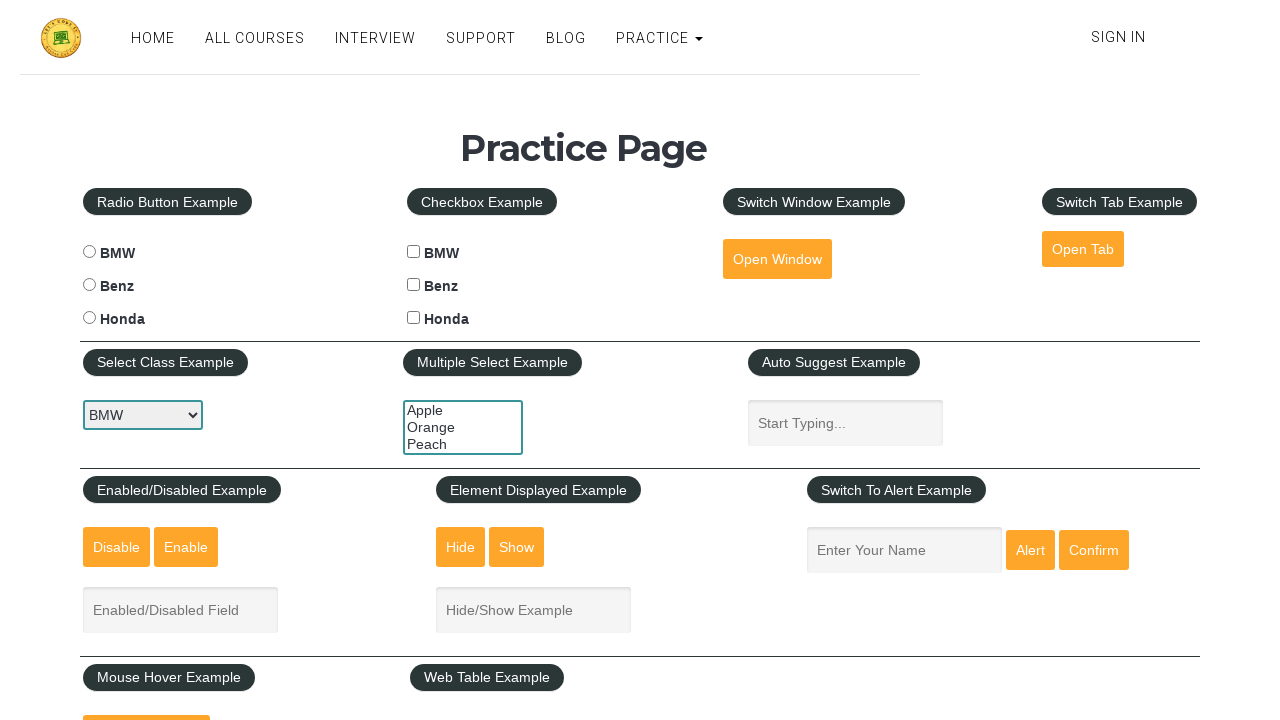

New window finished loading
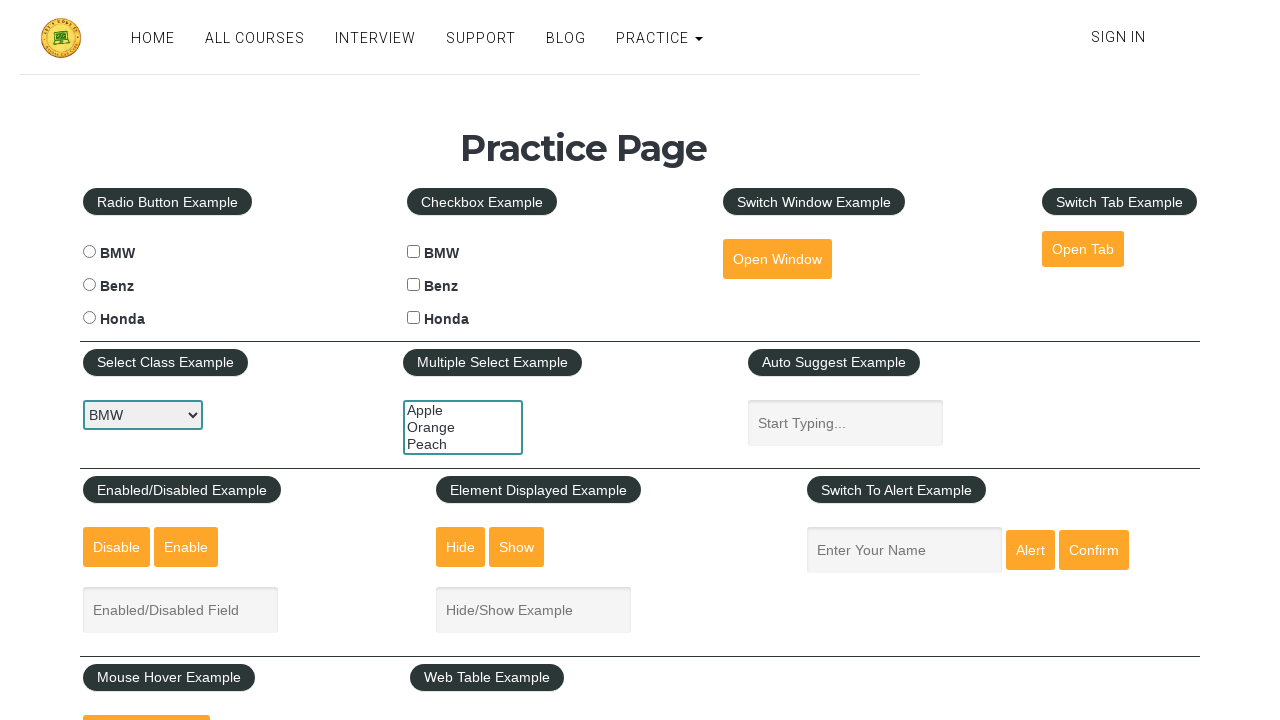

Retrieved new window title: All Courses
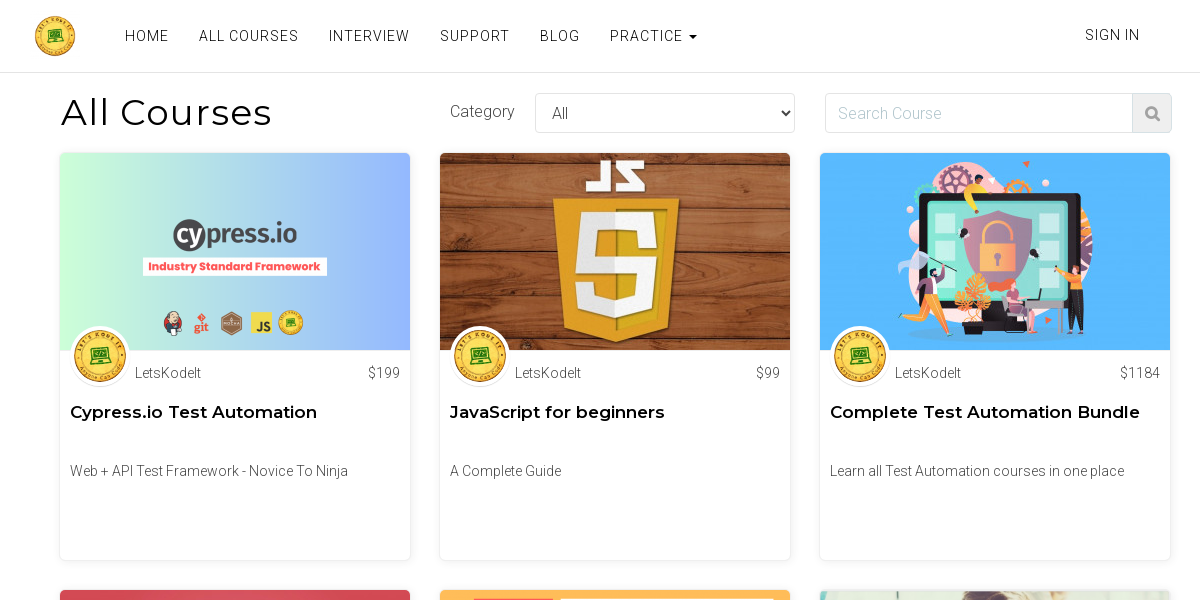

Retrieved original window title: Practice Page
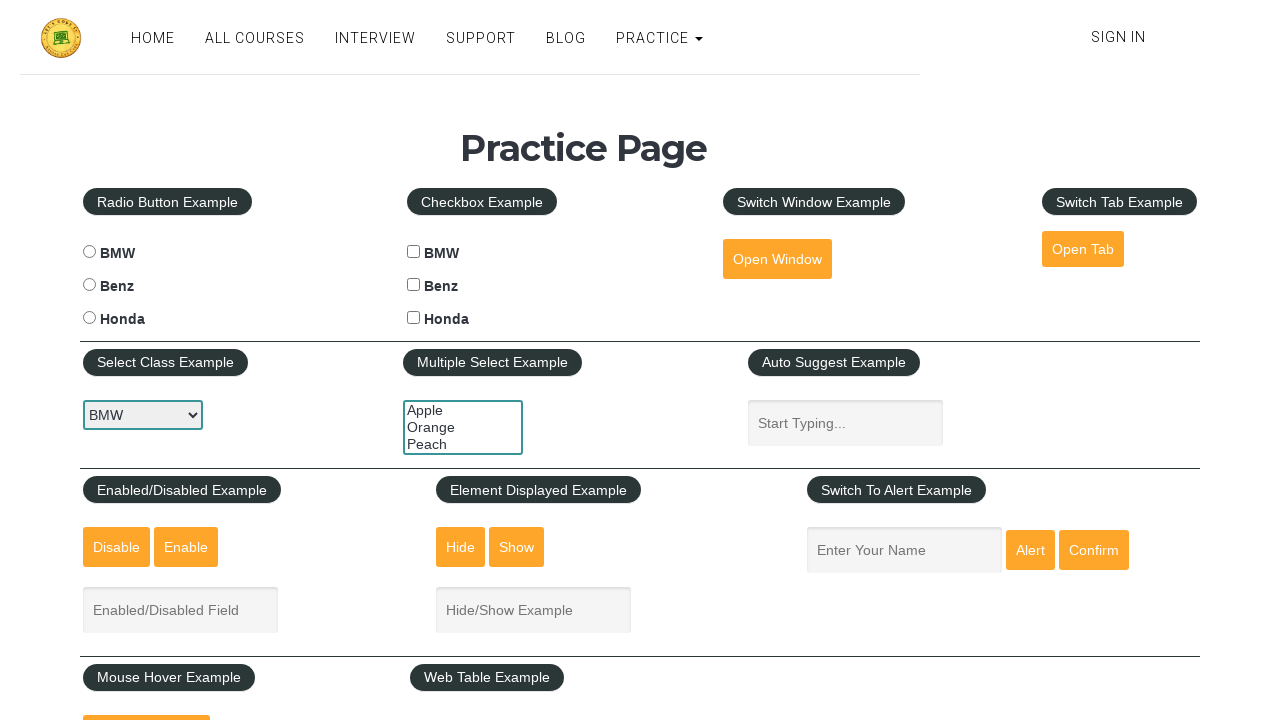

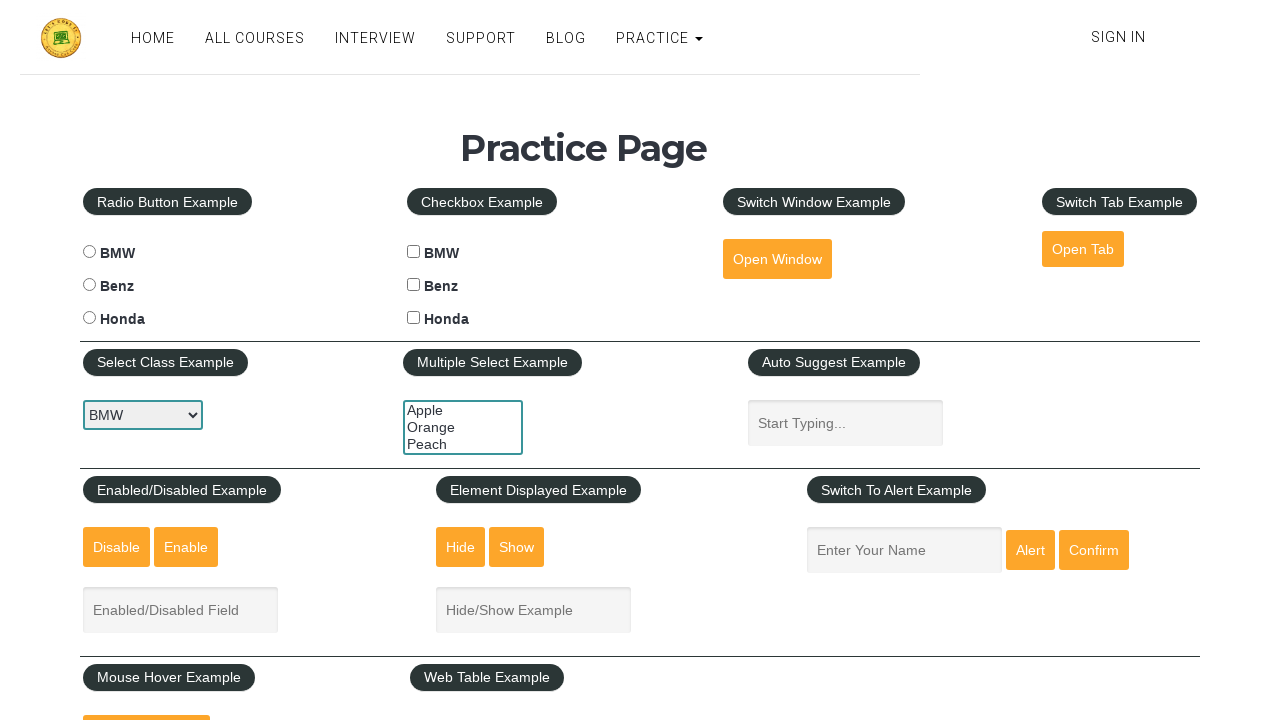